Gets the price of a specific vegetable (Tomato) from the web table

Starting URL: https://rahulshettyacademy.com/seleniumPractise/#/offers

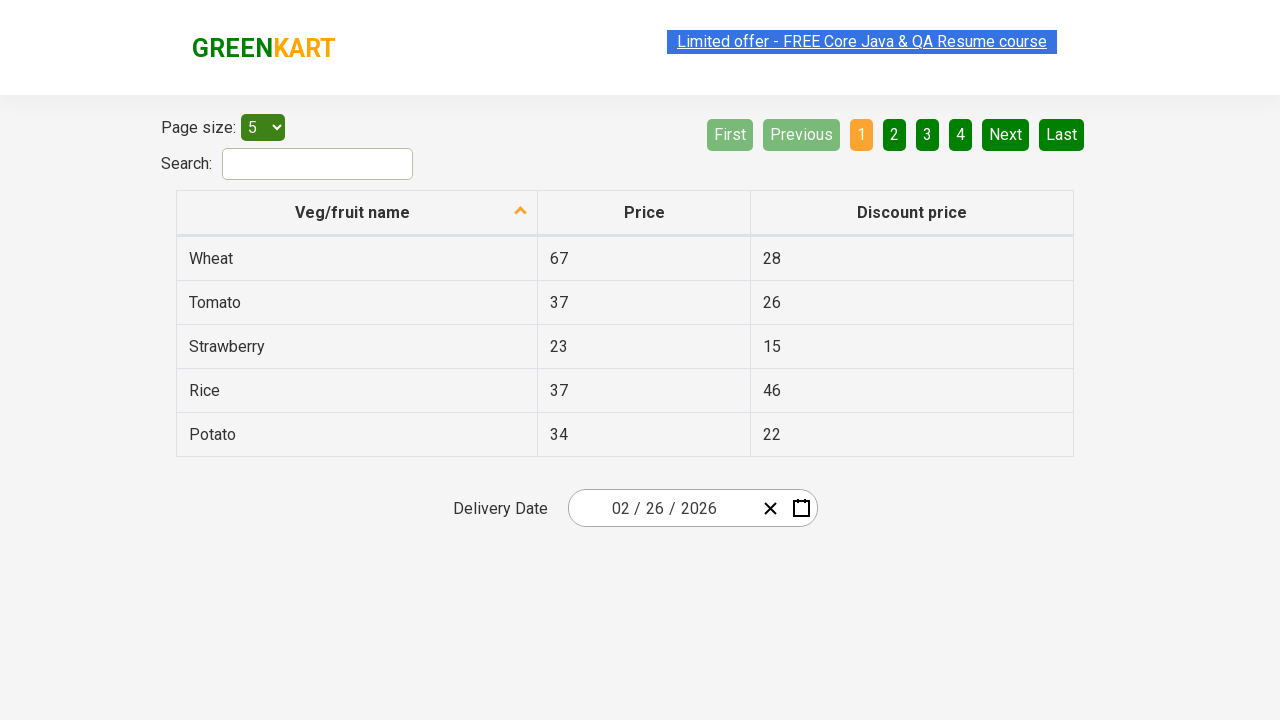

Located Tomato row in web table
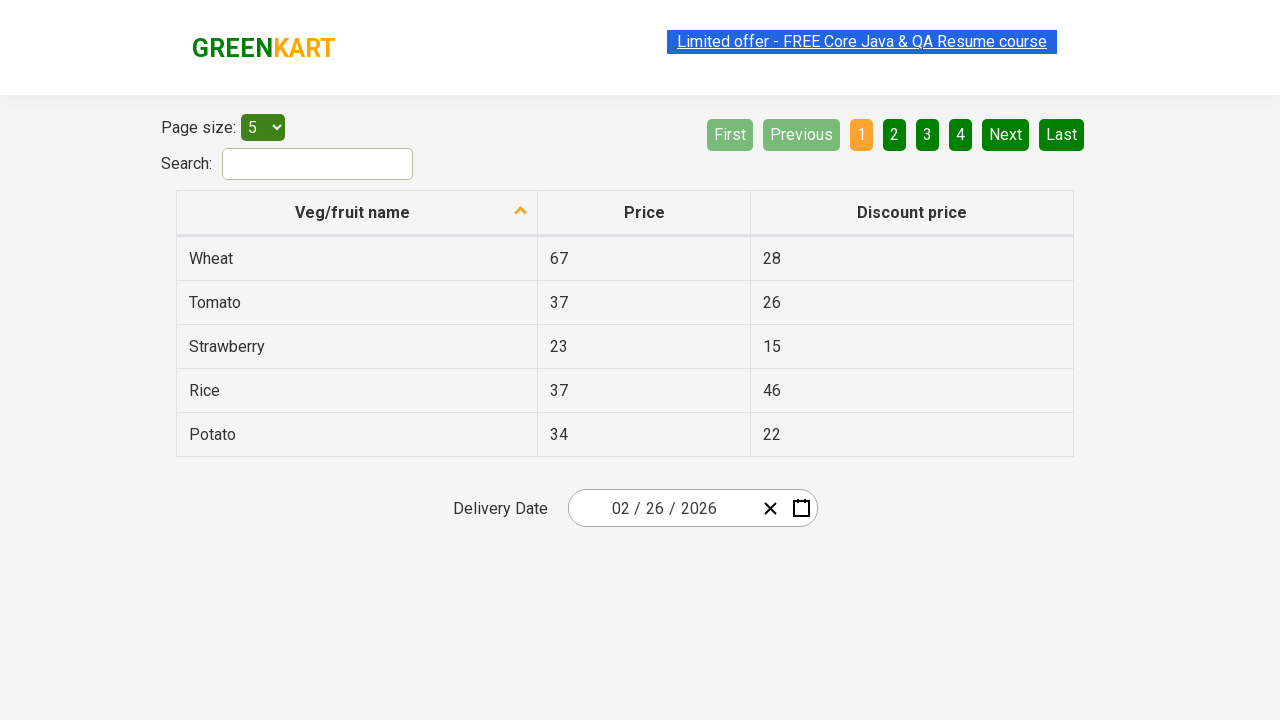

Retrieved price of Tomato from table
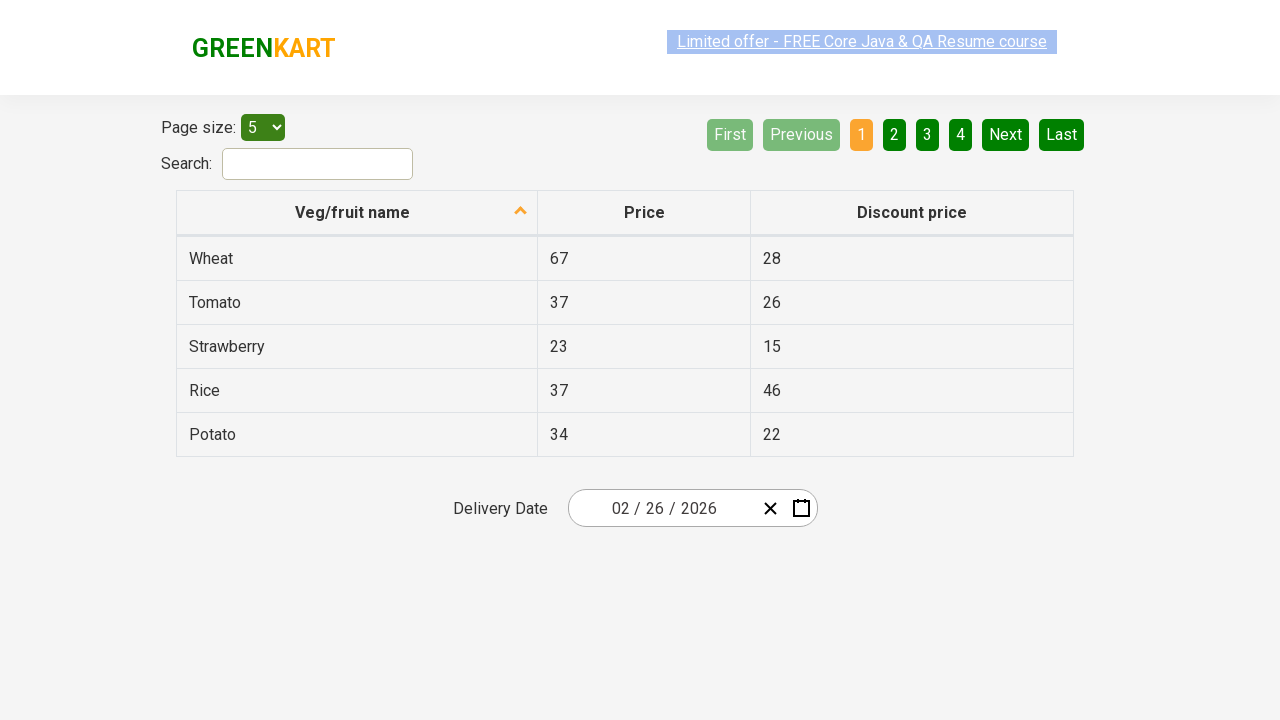

Printed Tomato price: 37
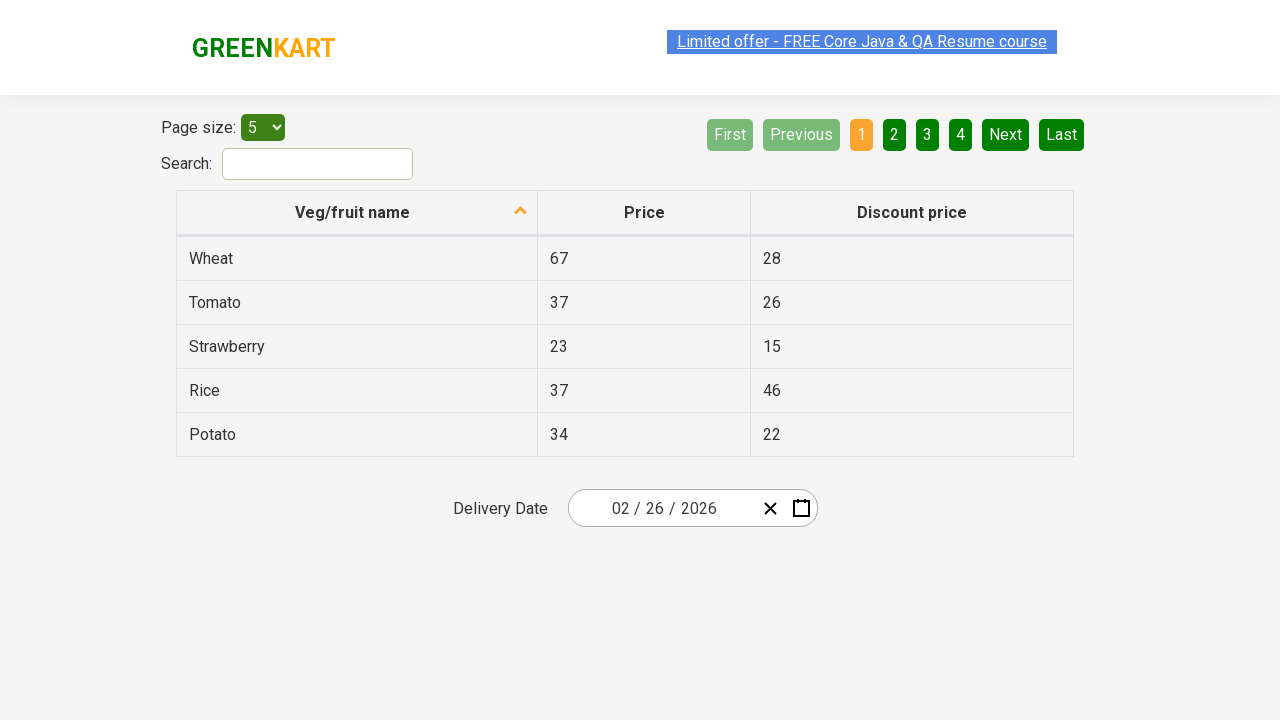

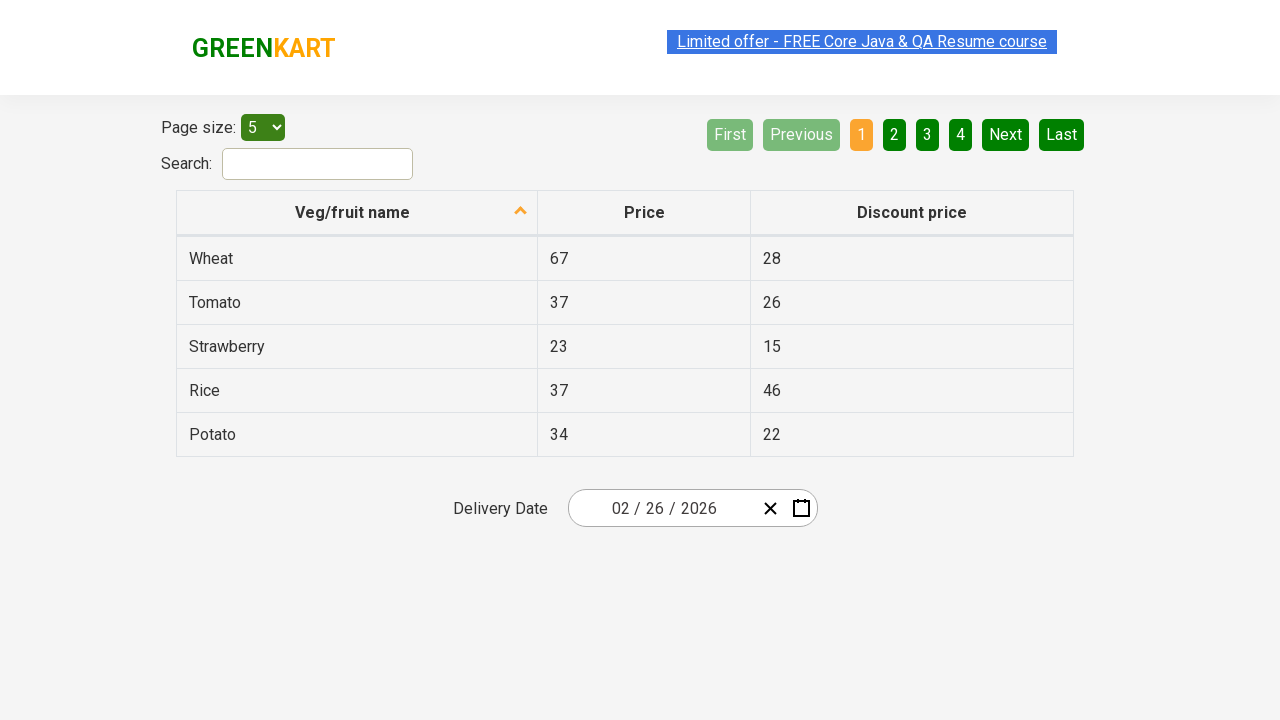